Tests the calculator's addition operation with integer numbers, verifying the result with and without the integers-only option

Starting URL: https://gerabarud.github.io/is3-calculadora/

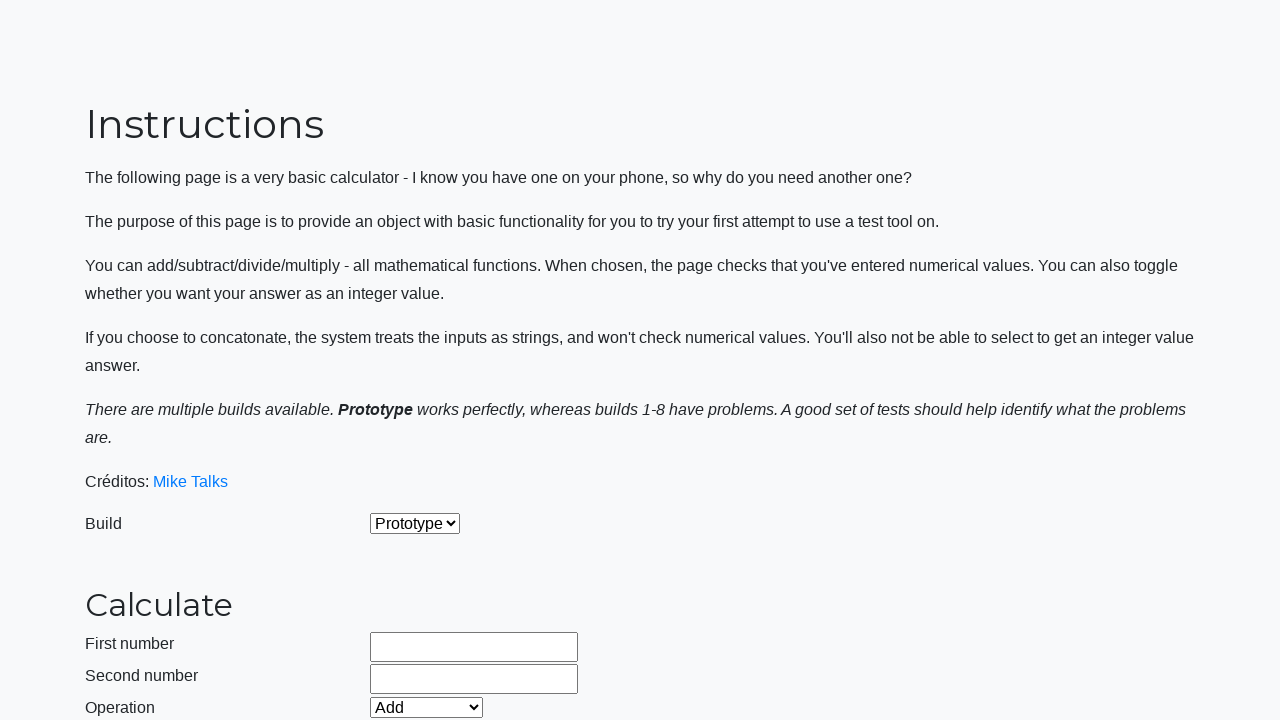

Selected build version 2 from dropdown on #selectBuild
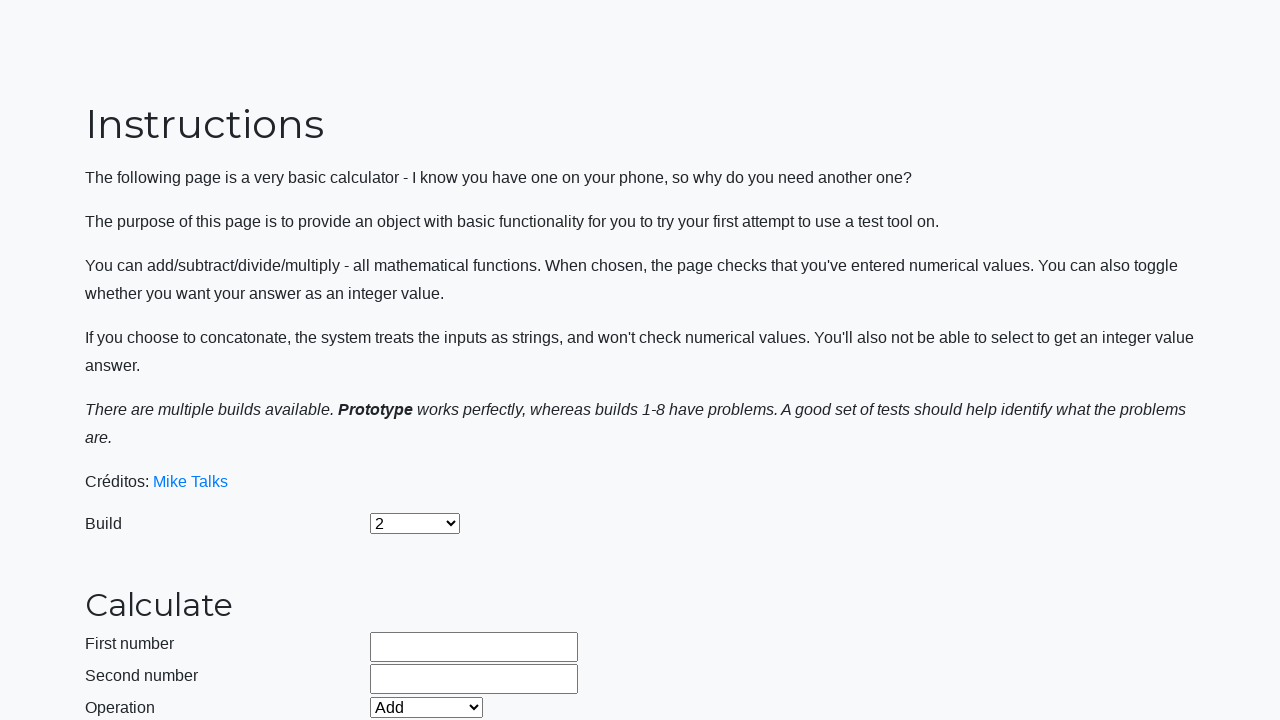

Entered first number: 321 on #number1Field
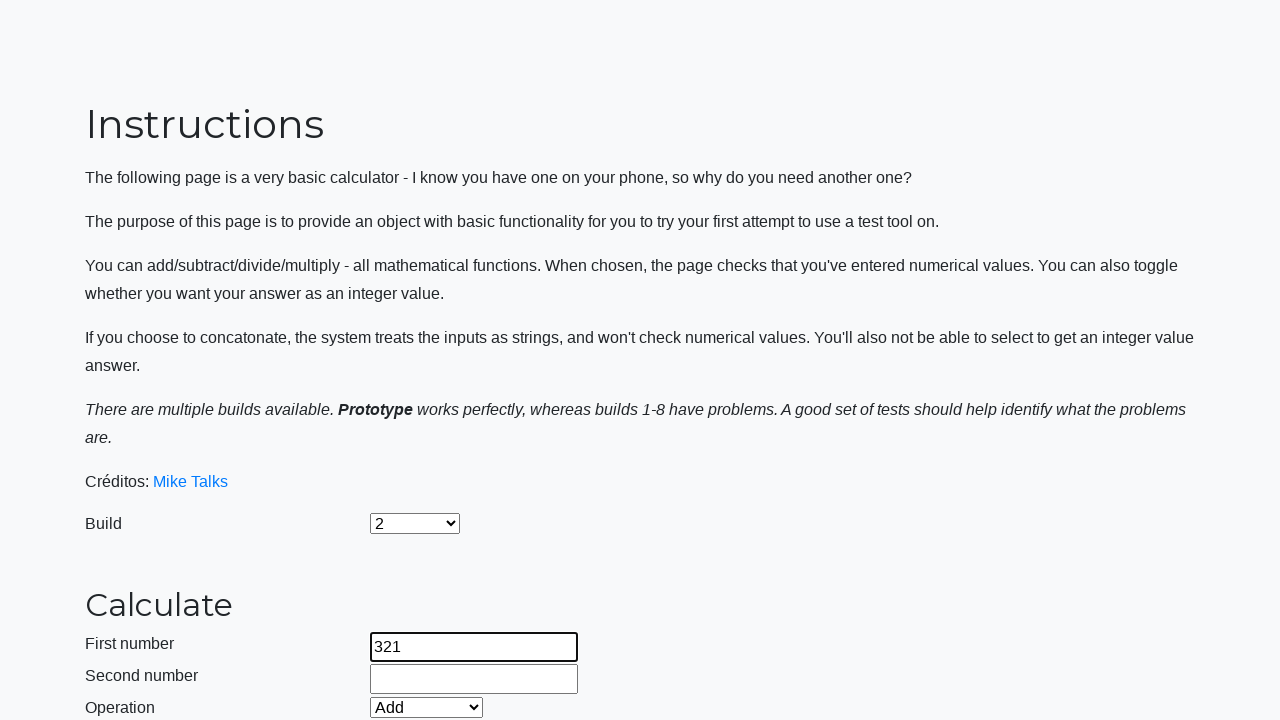

Entered second number: 9 on #number2Field
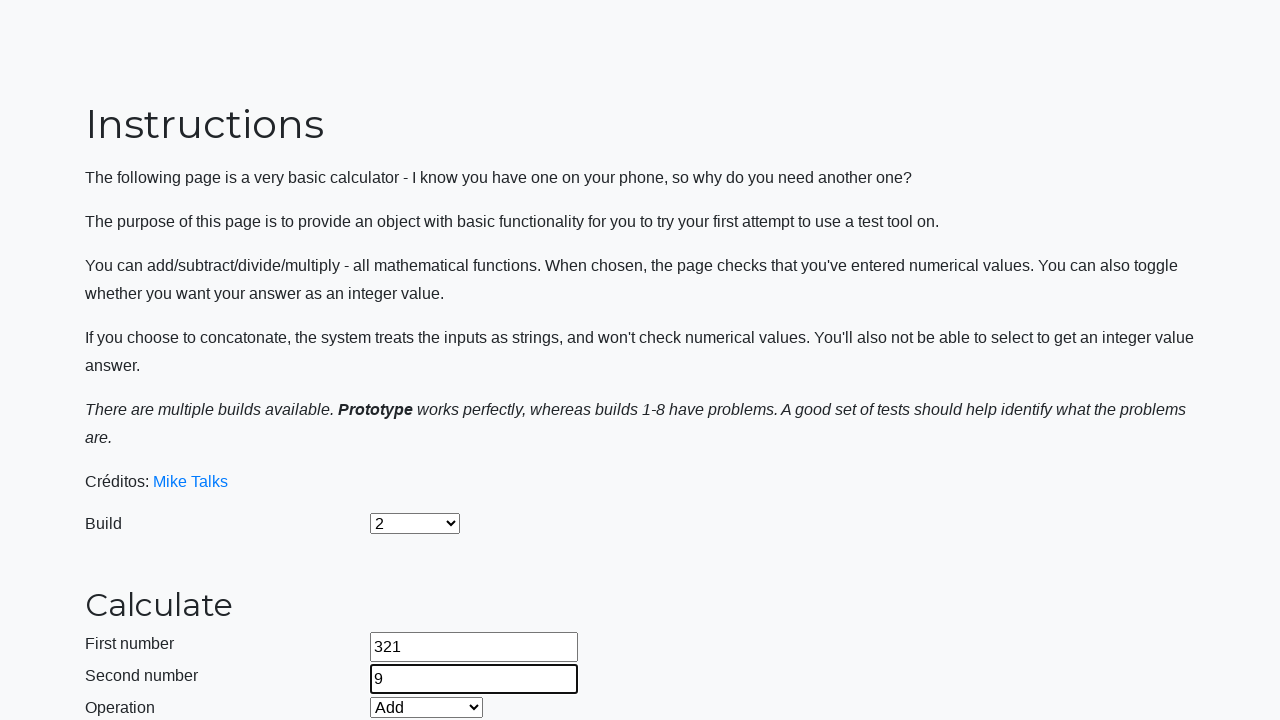

Selected Add operation from dropdown on #selectOperationDropdown
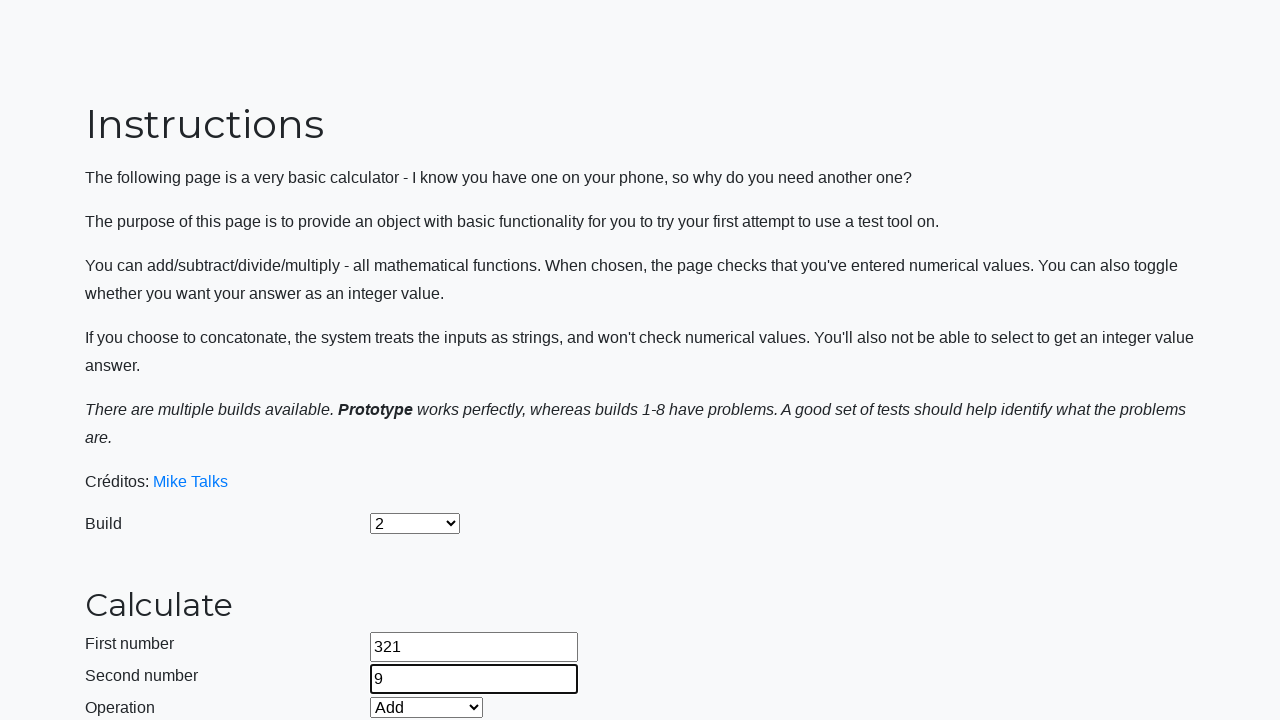

Clicked calculate button for addition without integers-only option at (422, 451) on #calculateButton
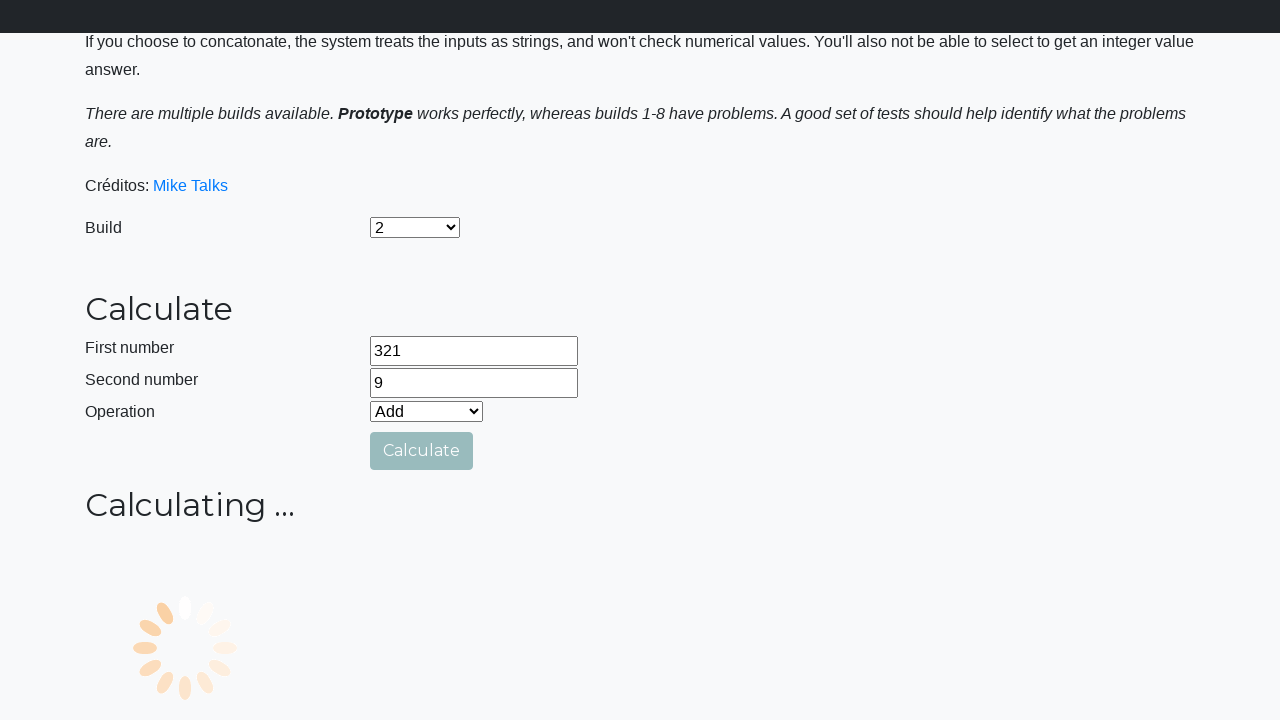

Waited for calculation result
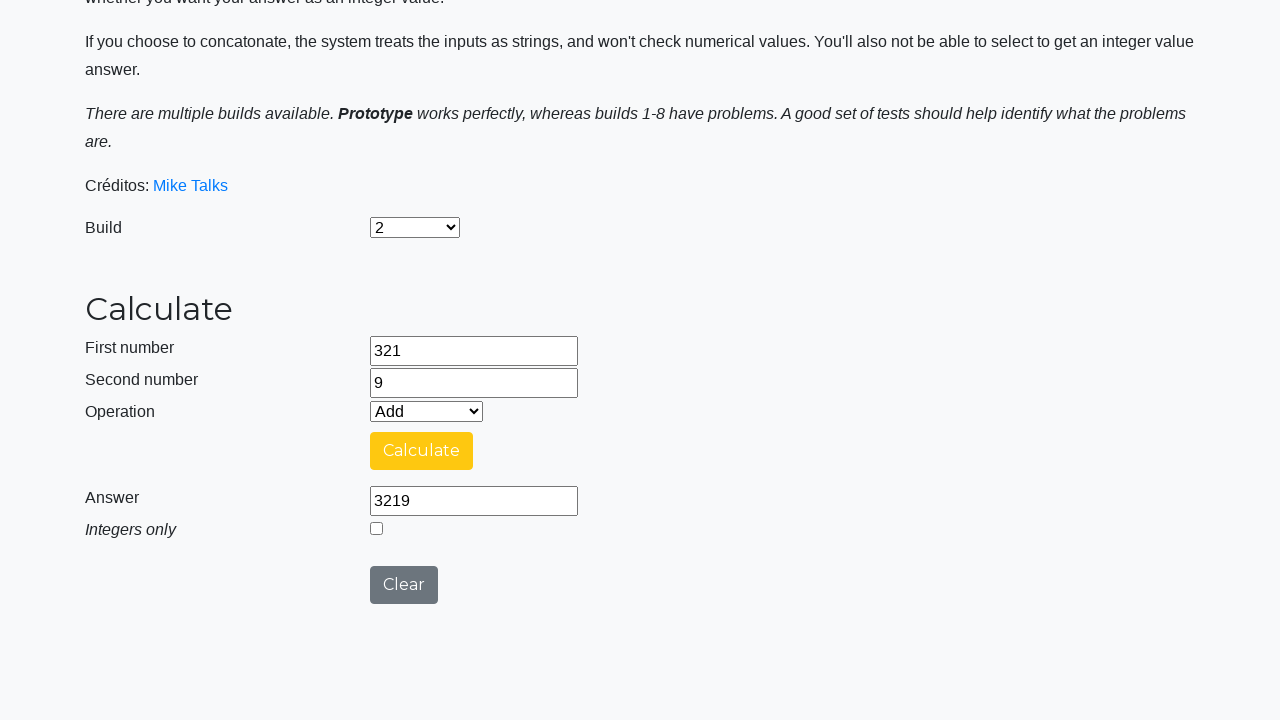

Clicked integers-only checkbox at (376, 528) on #integerSelect
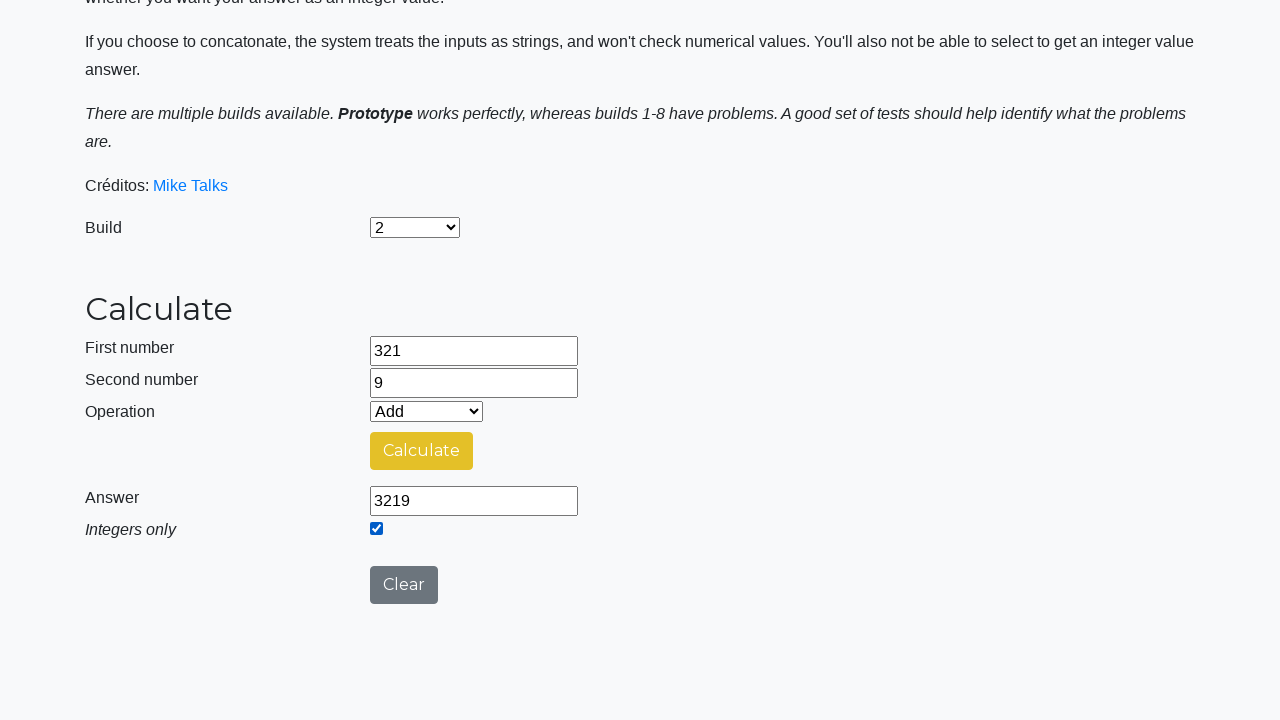

Clicked calculate button for addition with integers-only option enabled at (422, 451) on #calculateButton
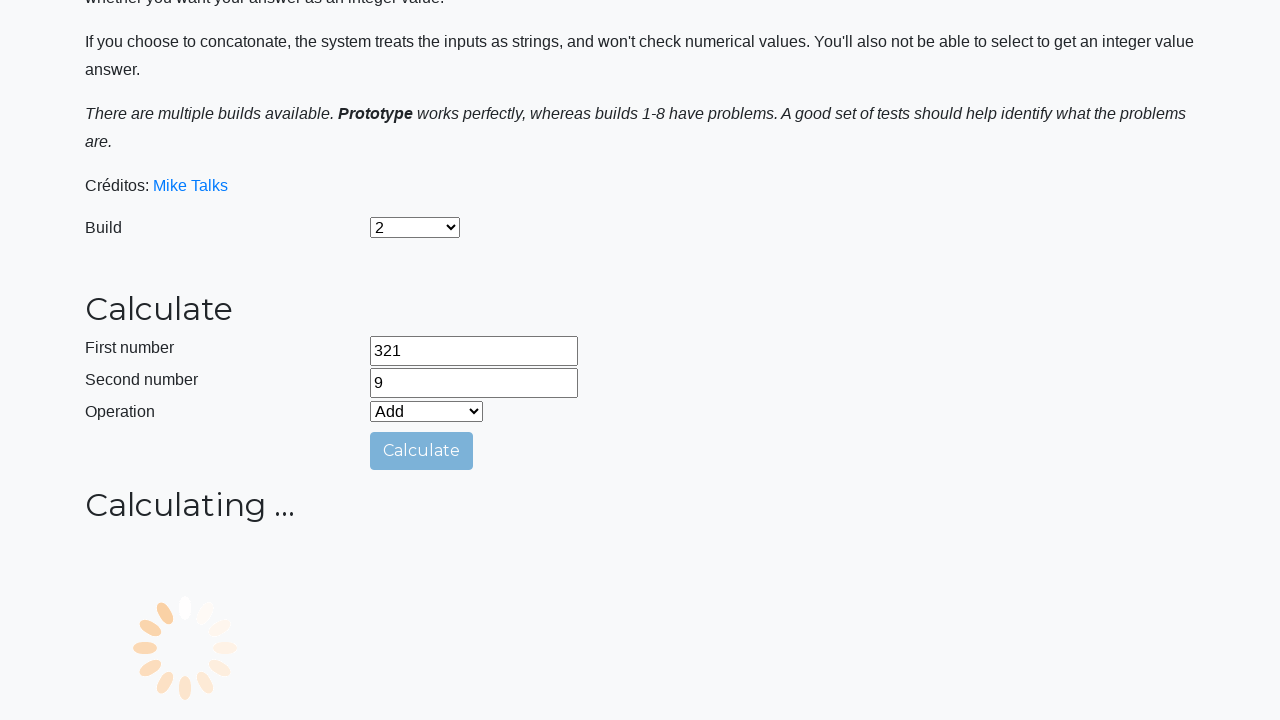

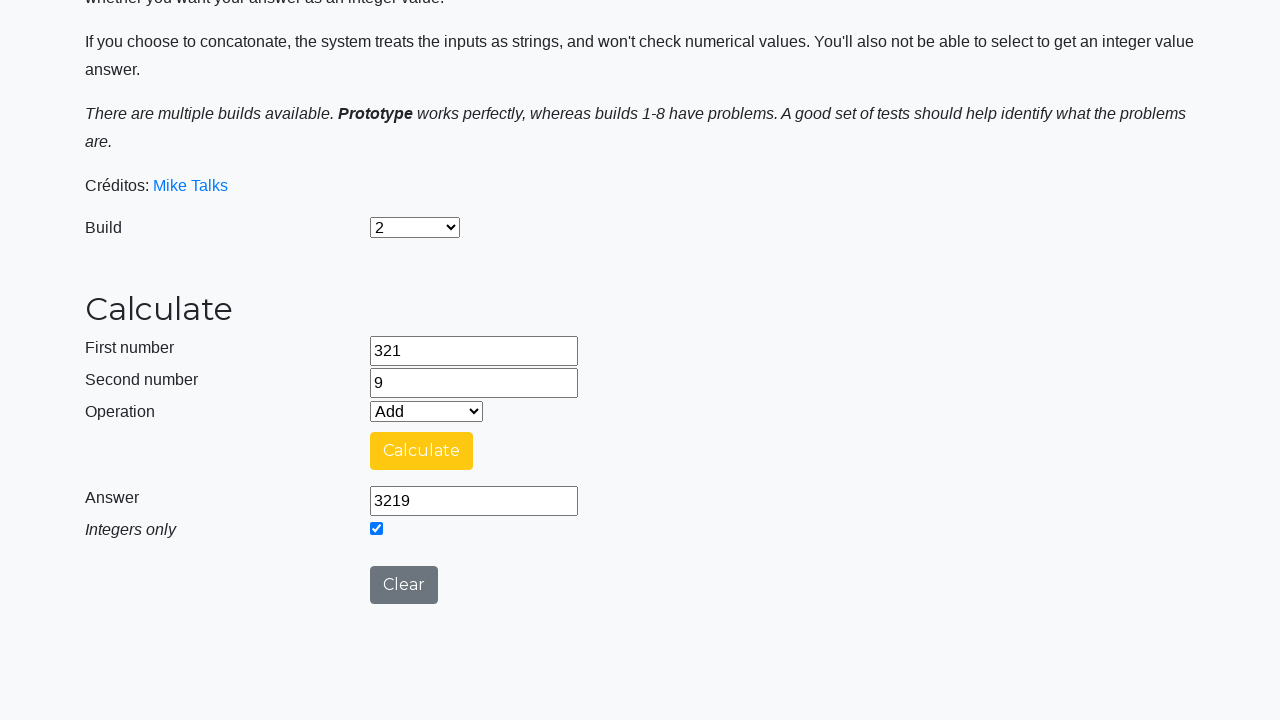